Tests handling of child windows/popups by clicking a blinking link that opens a new window and extracting text from it

Starting URL: https://rahulshettyacademy.com/loginpagePractise/

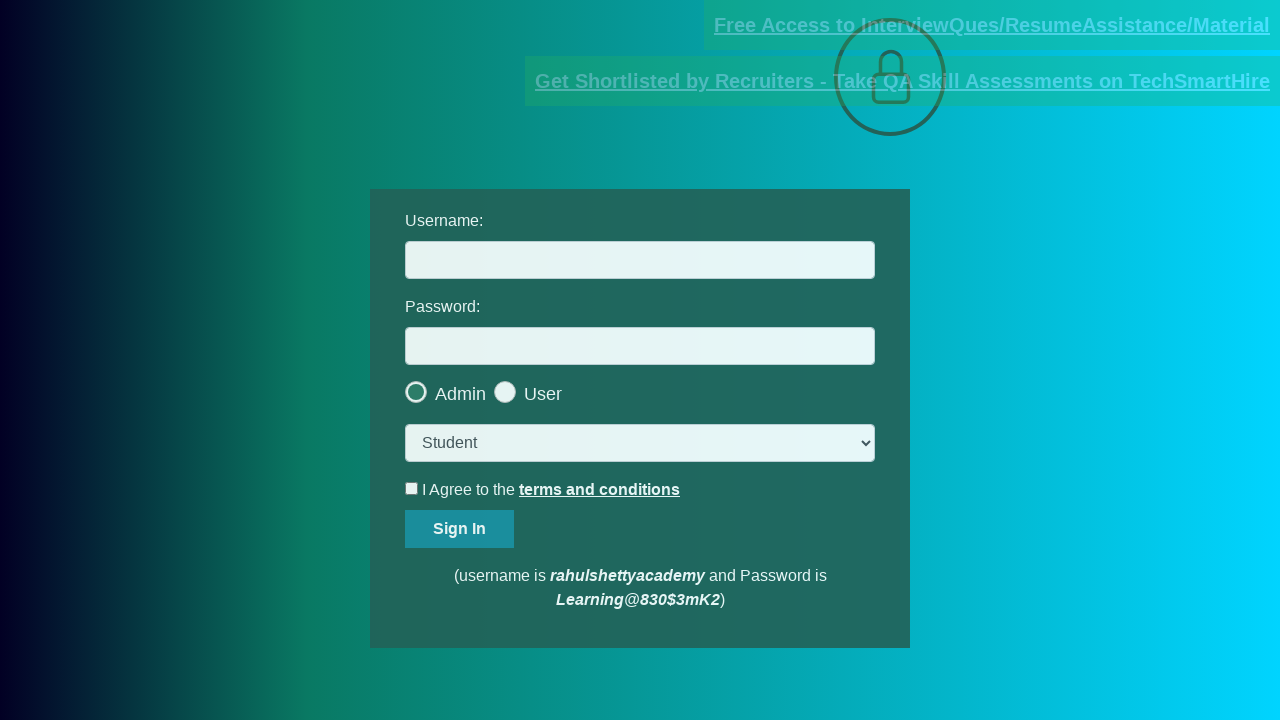

Clicked blinking link to open child window popup at (992, 25) on .blinkingText[href='https://rahulshettyacademy.com/documents-request']
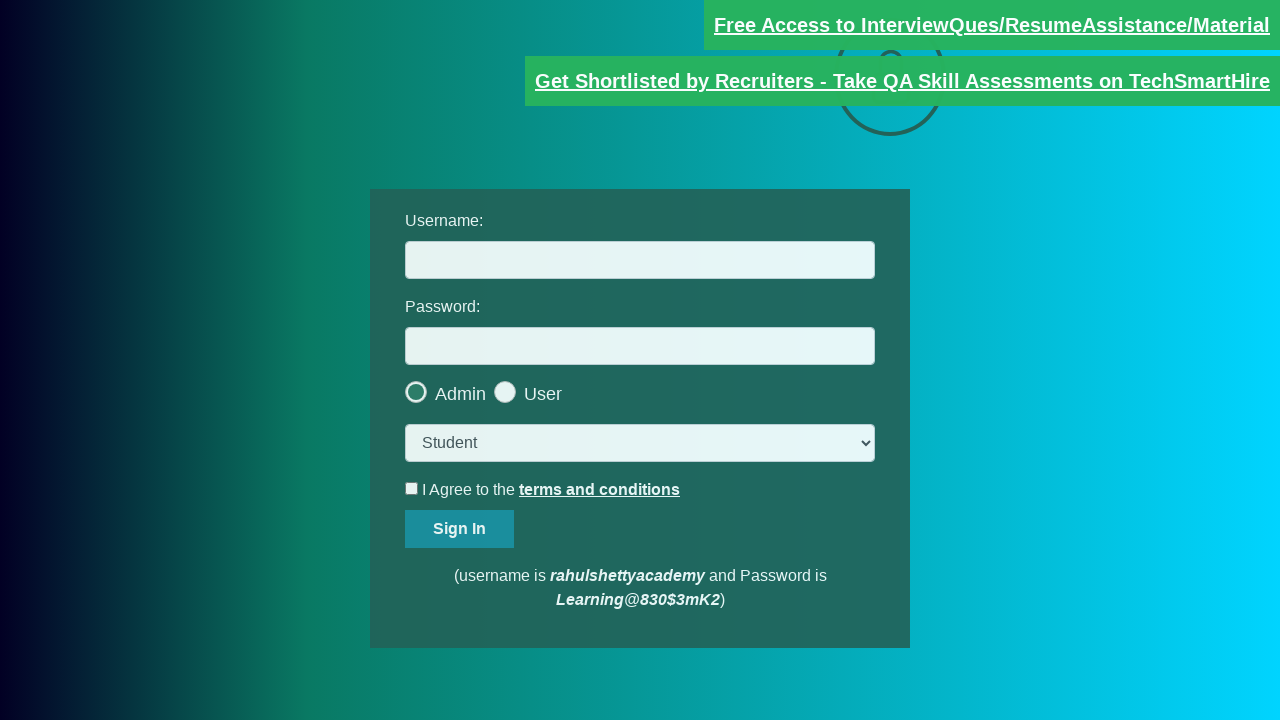

Retrieved child window/popup page object
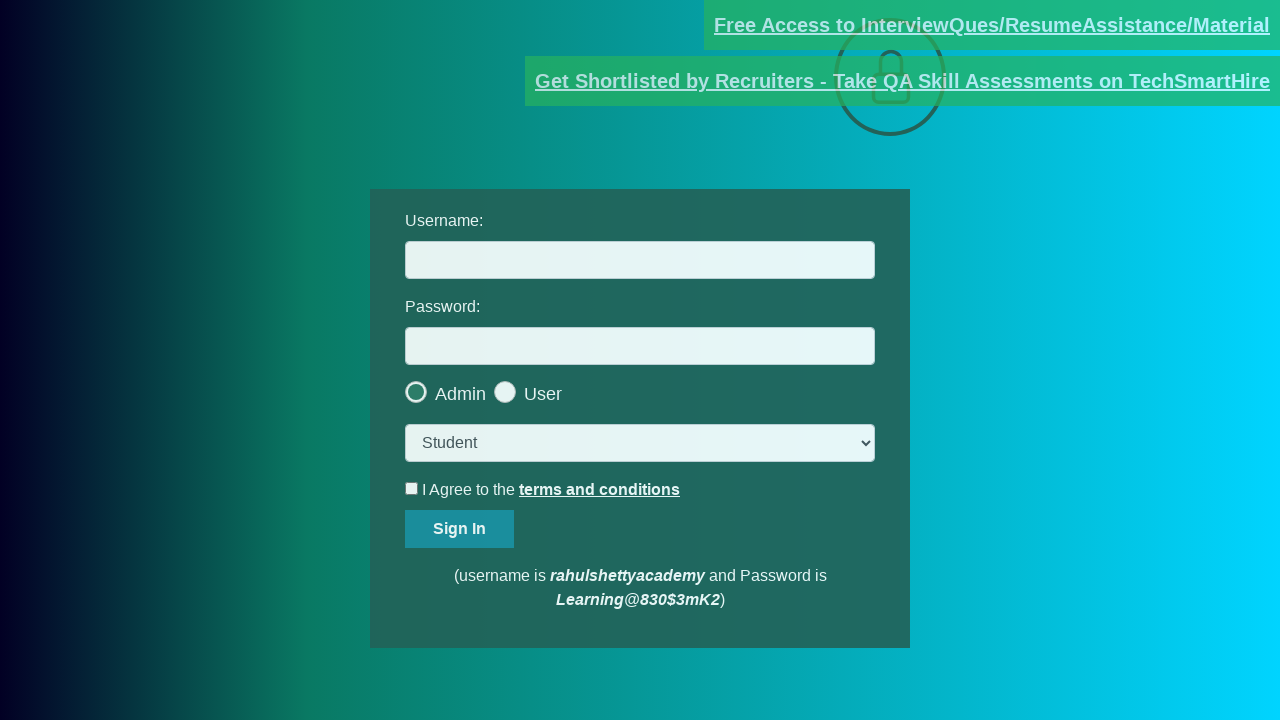

Waited for red element to be visible in child window
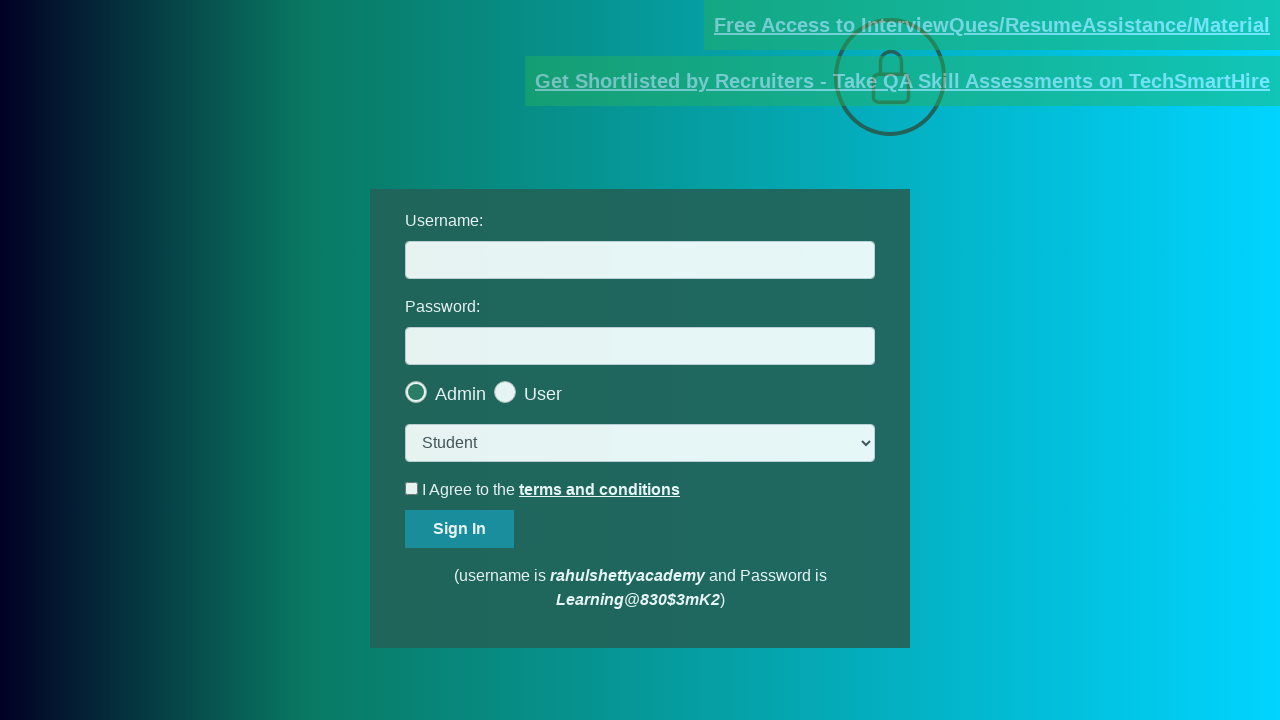

Extracted text from red element in child window: 'Please email us at mentor@rahulshettyacademy.com with below template to receive response '
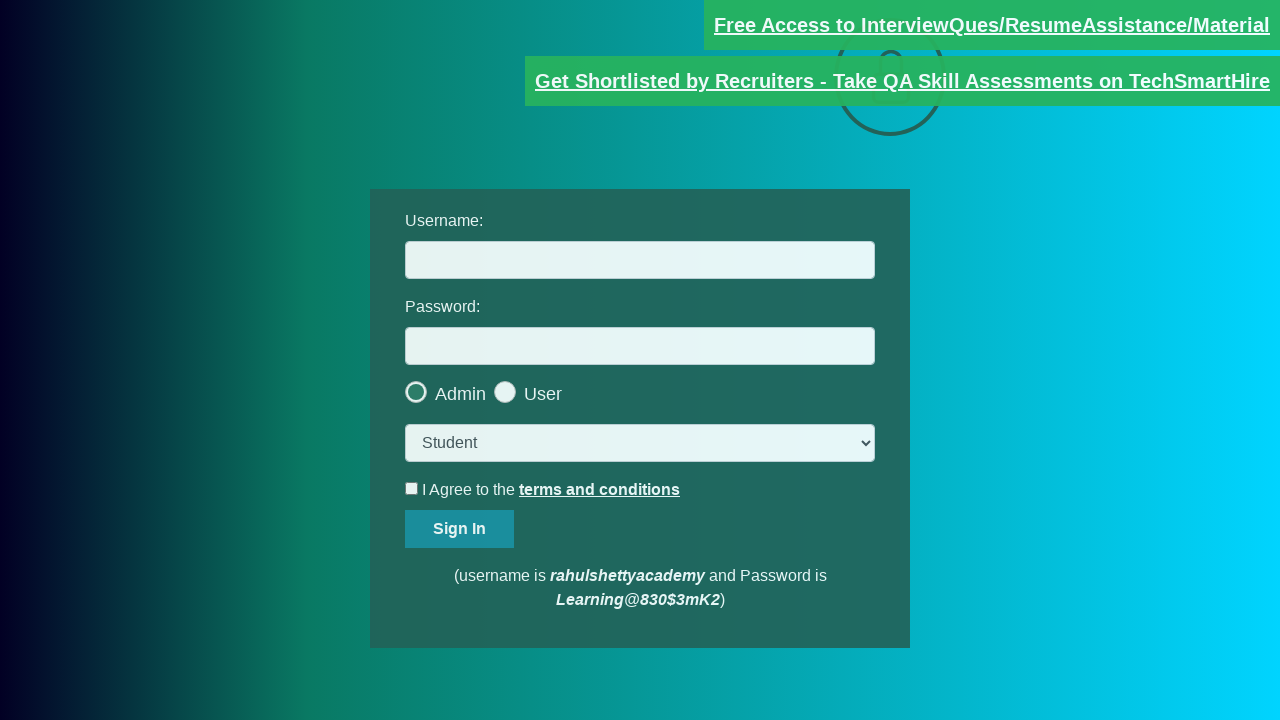

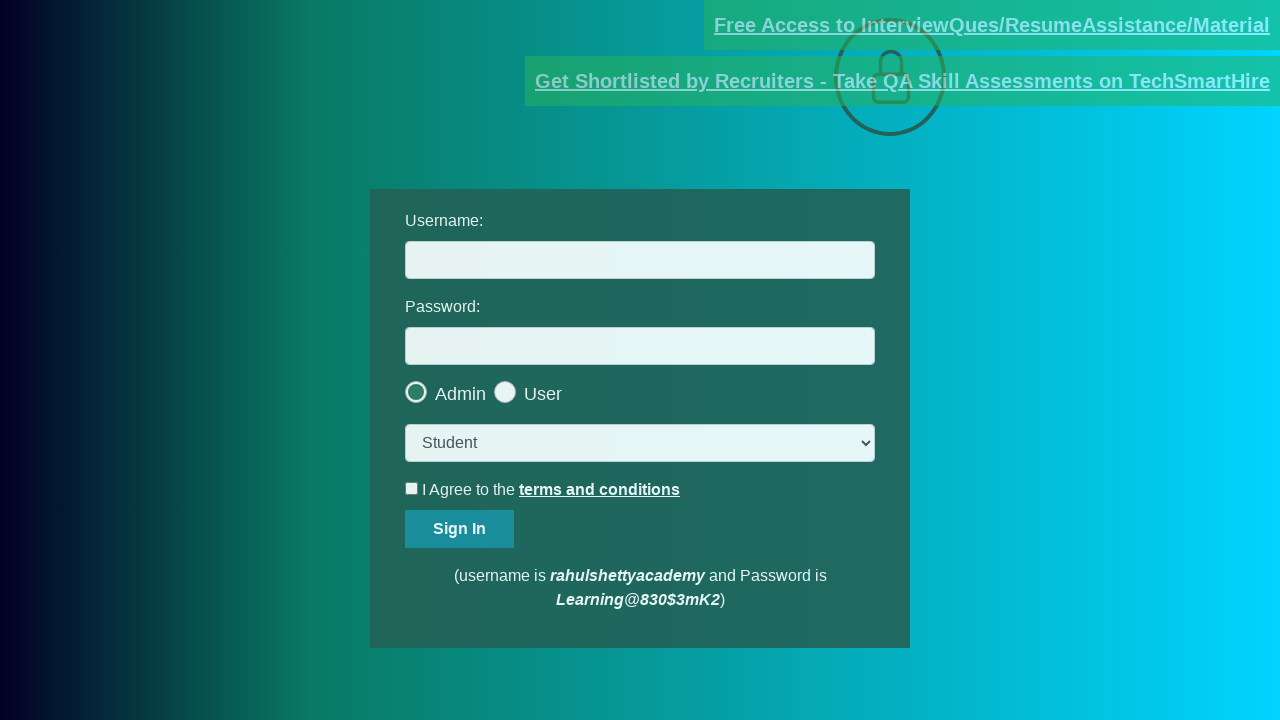